Tests that the counter displays the correct number of todo items as they are added

Starting URL: https://demo.playwright.dev/todomvc

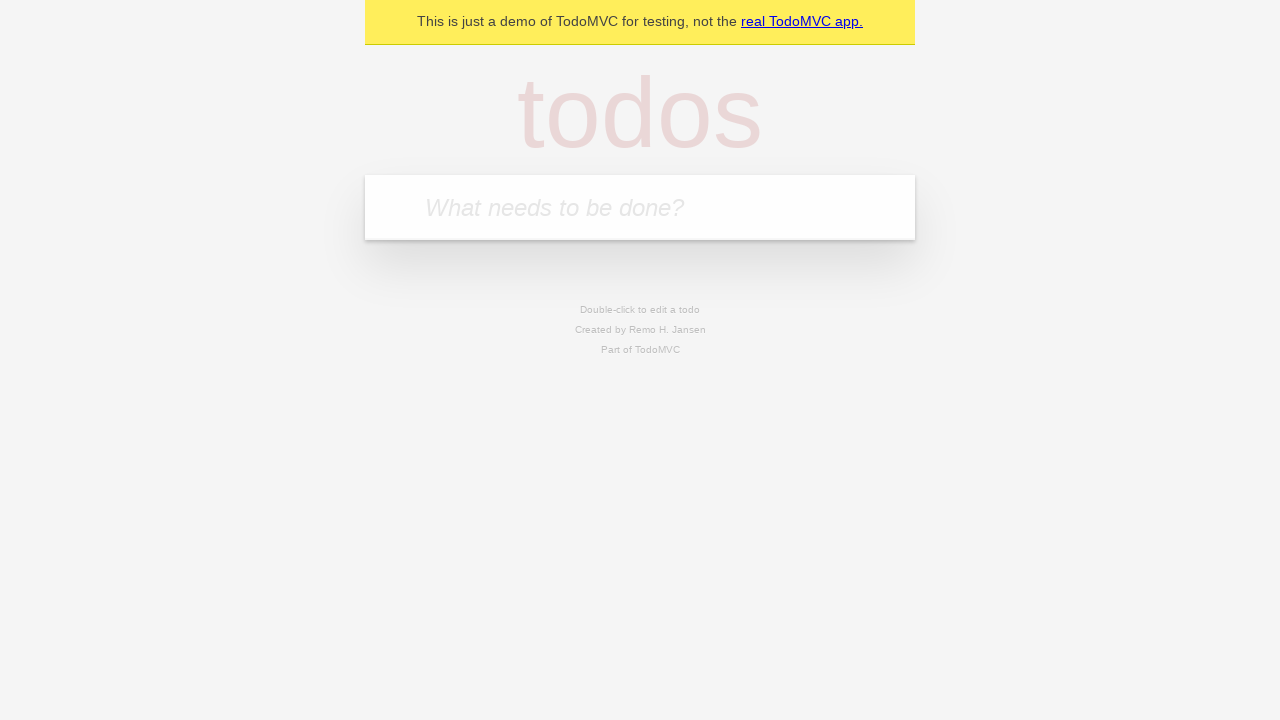

Filled first todo input with 'buy some cheese' on internal:attr=[placeholder="What needs to be done?"i]
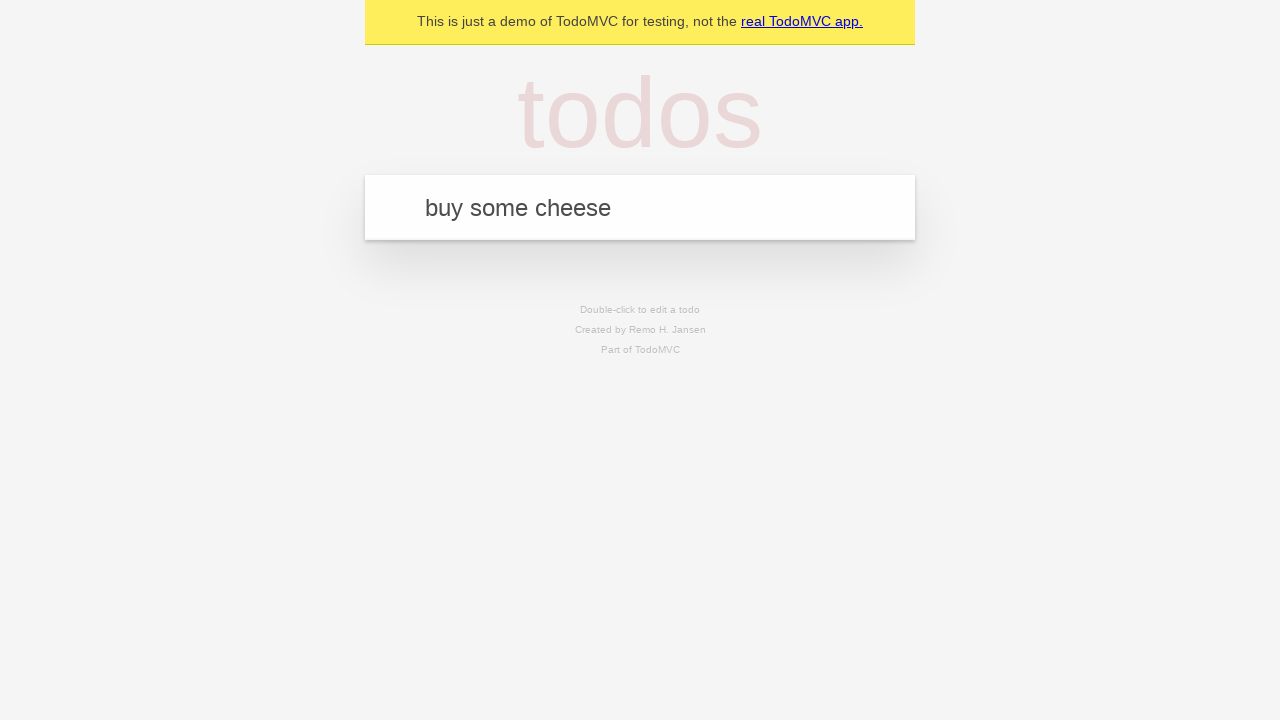

Pressed Enter to add first todo item on internal:attr=[placeholder="What needs to be done?"i]
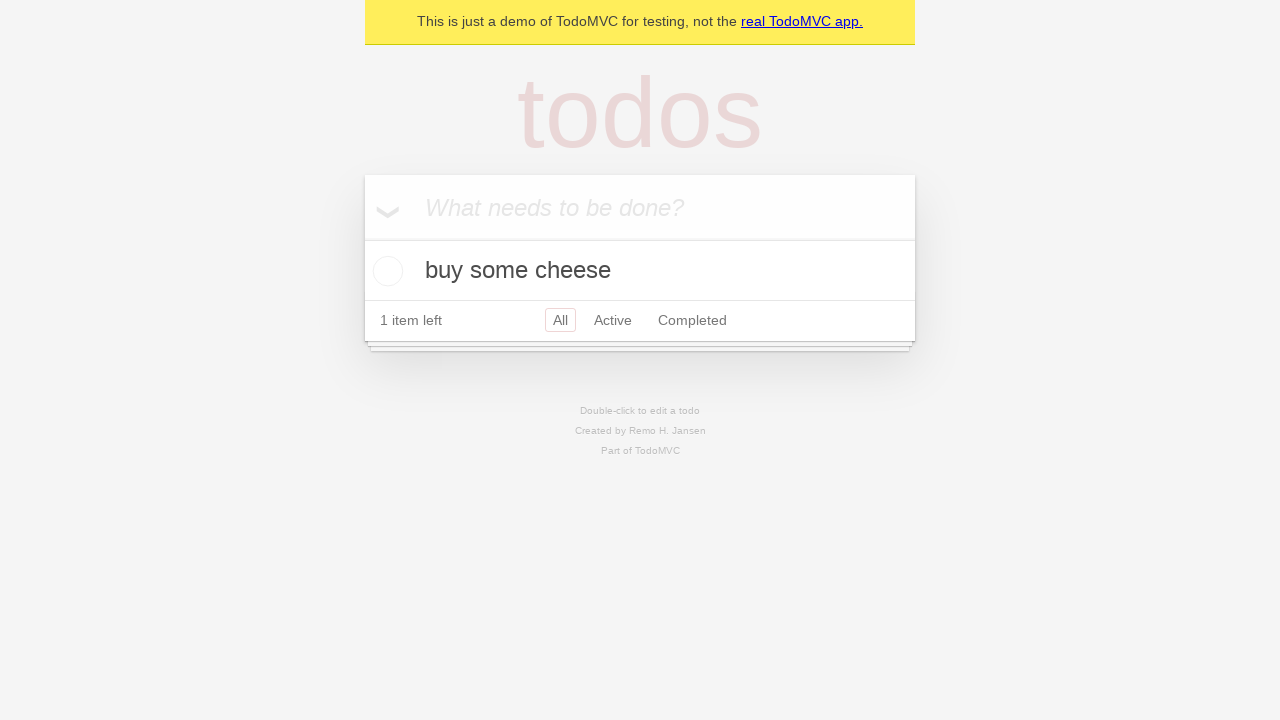

Todo counter element appeared, showing 1 item
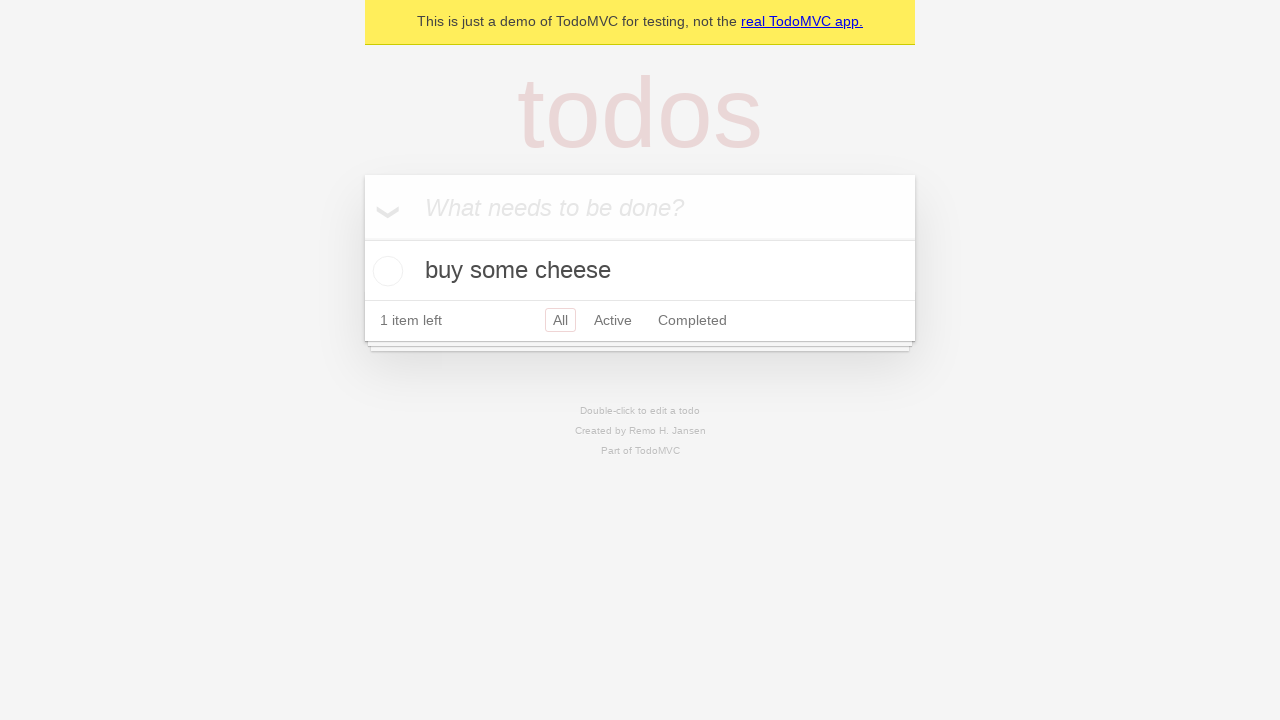

Filled second todo input with 'feed the cat' on internal:attr=[placeholder="What needs to be done?"i]
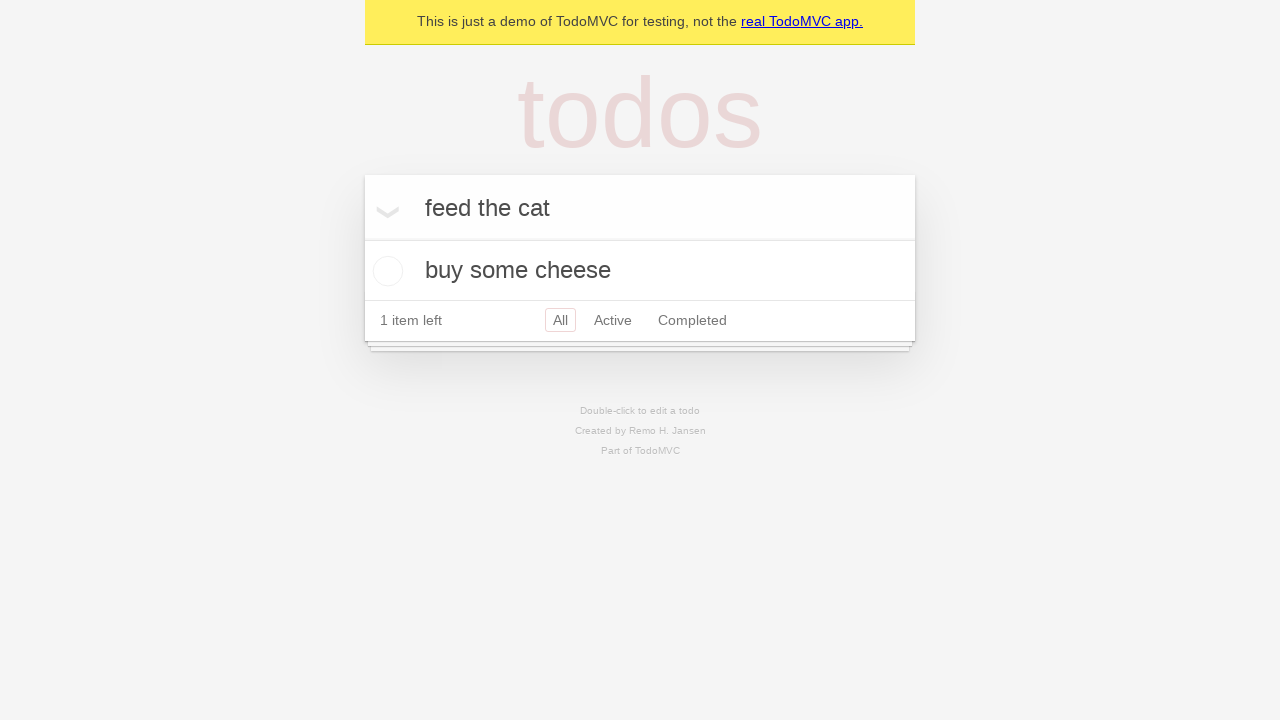

Pressed Enter to add second todo item on internal:attr=[placeholder="What needs to be done?"i]
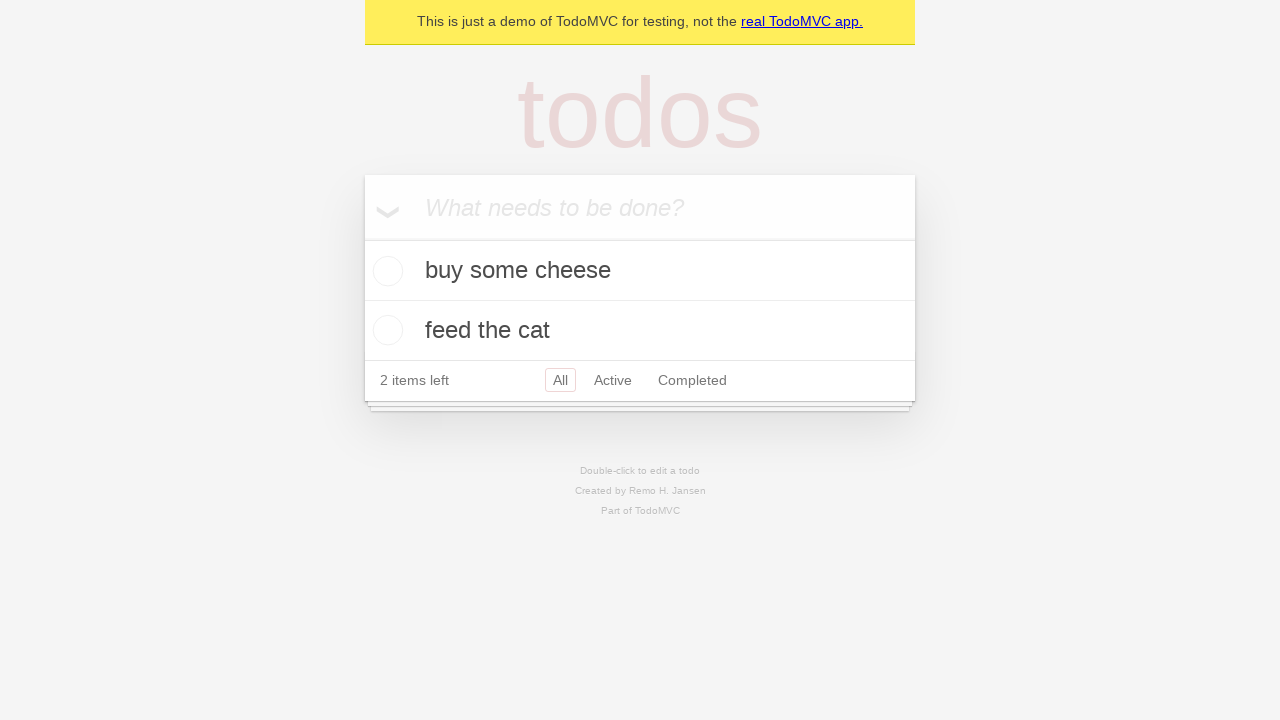

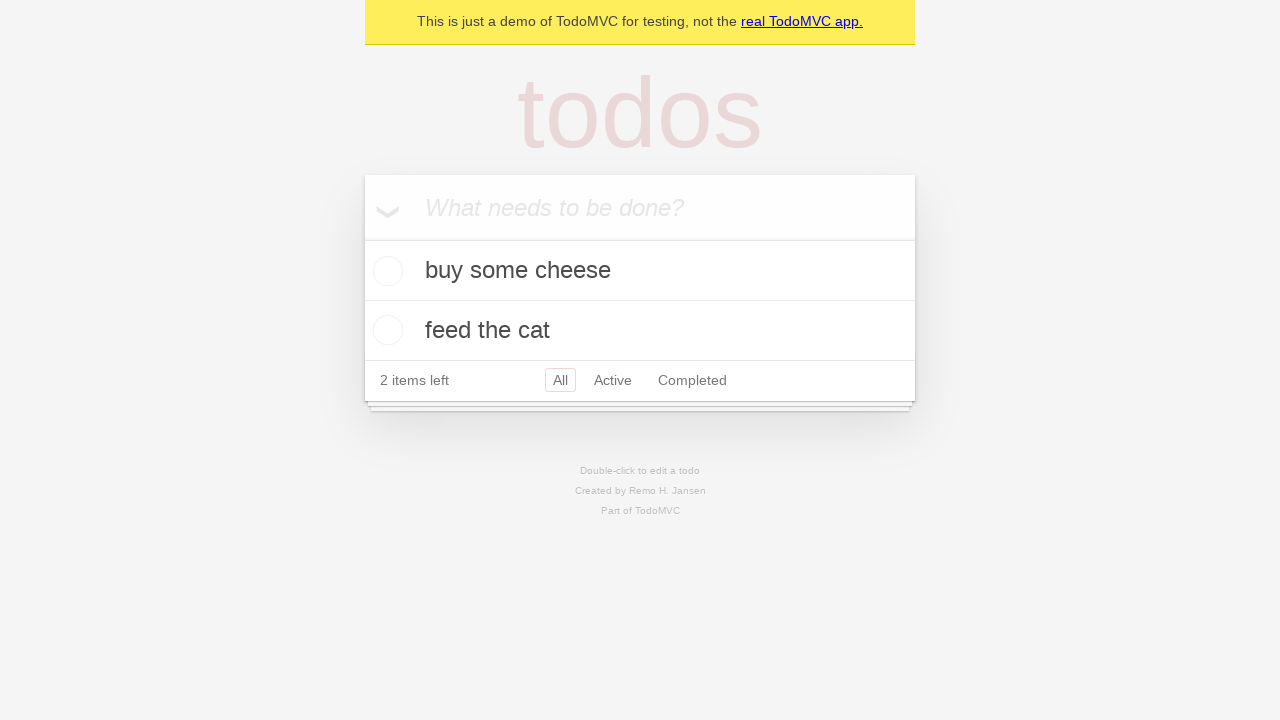